Tests that entering an empty string removes the todo item

Starting URL: https://demo.playwright.dev/todomvc

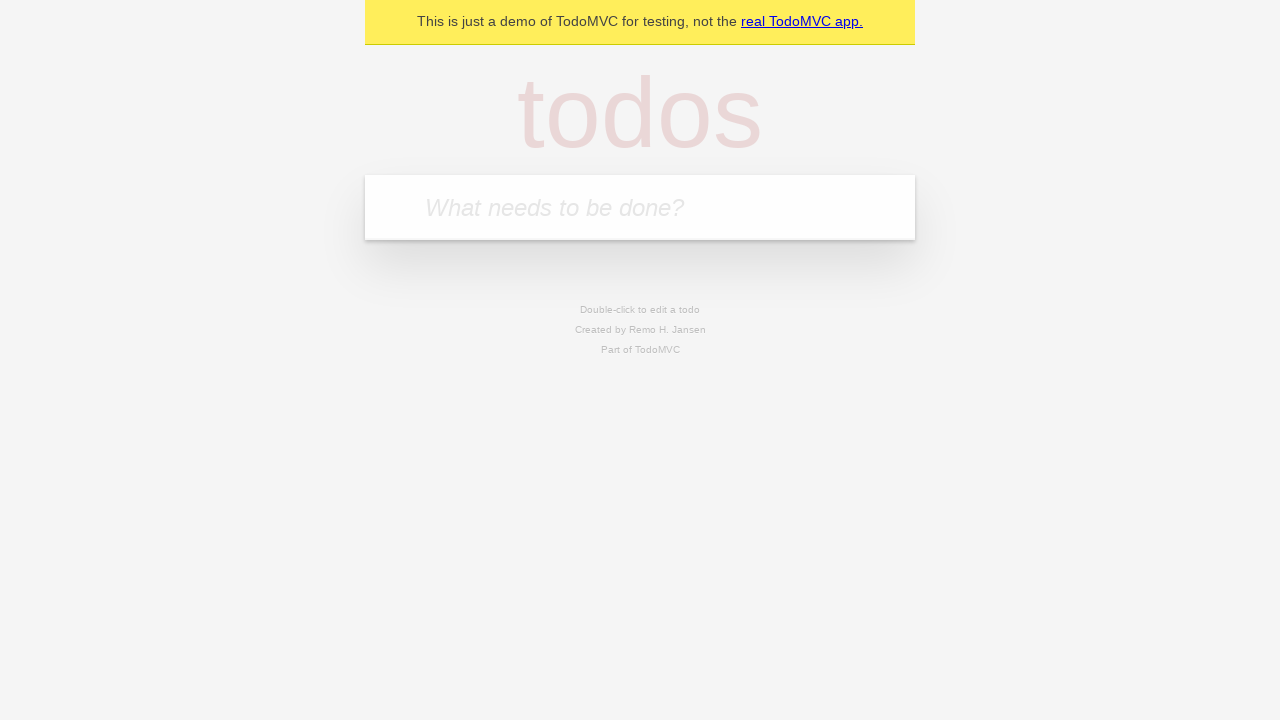

Filled todo input with 'buy some cheese' on internal:attr=[placeholder="What needs to be done?"i]
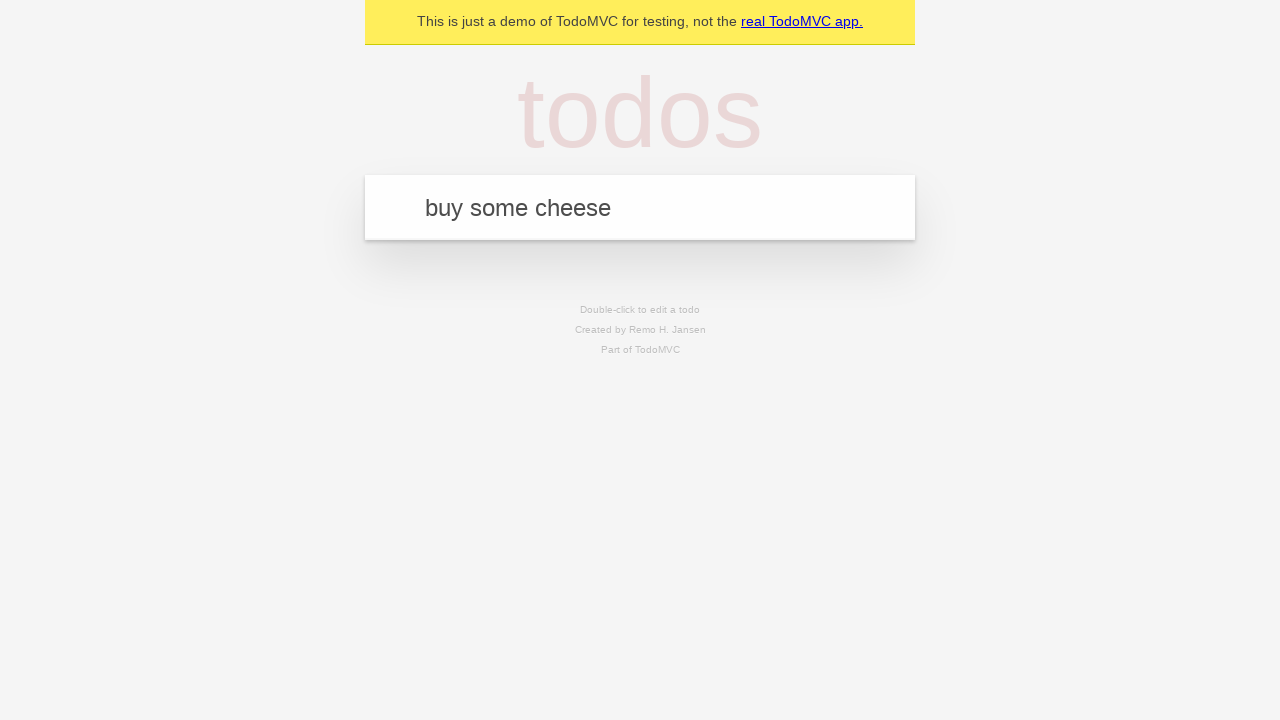

Pressed Enter to create todo 'buy some cheese' on internal:attr=[placeholder="What needs to be done?"i]
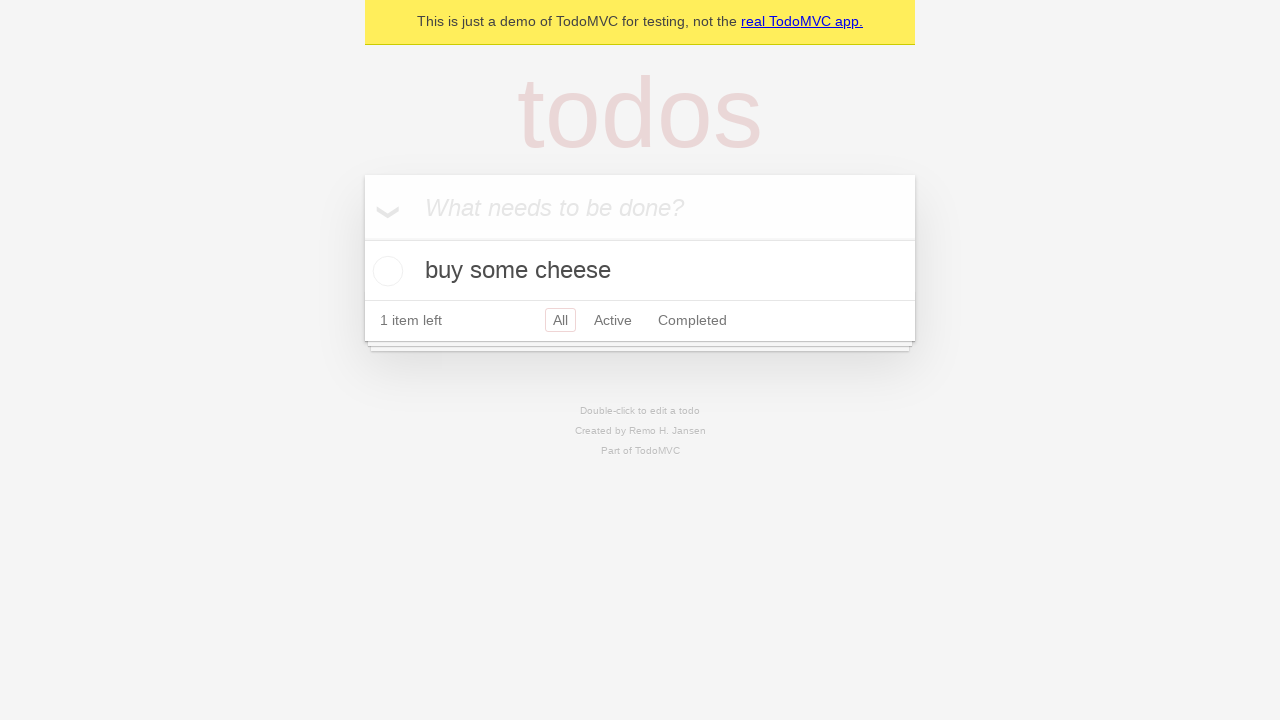

Filled todo input with 'feed the cat' on internal:attr=[placeholder="What needs to be done?"i]
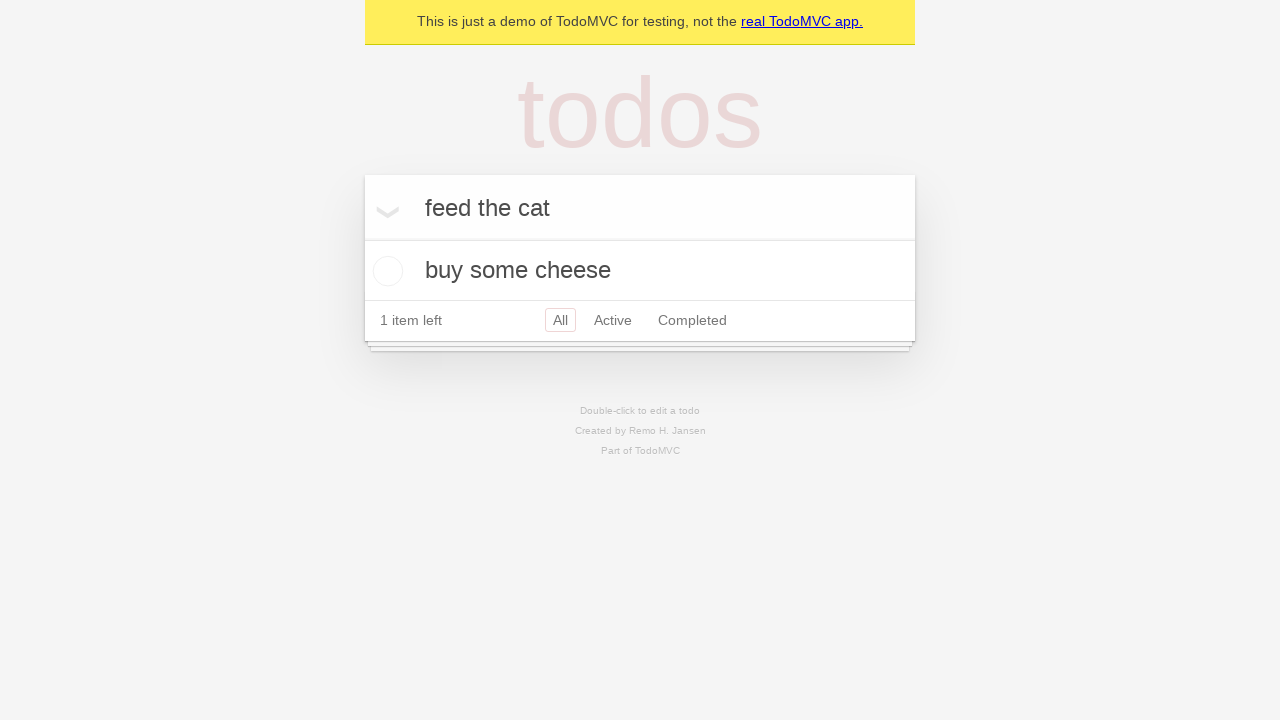

Pressed Enter to create todo 'feed the cat' on internal:attr=[placeholder="What needs to be done?"i]
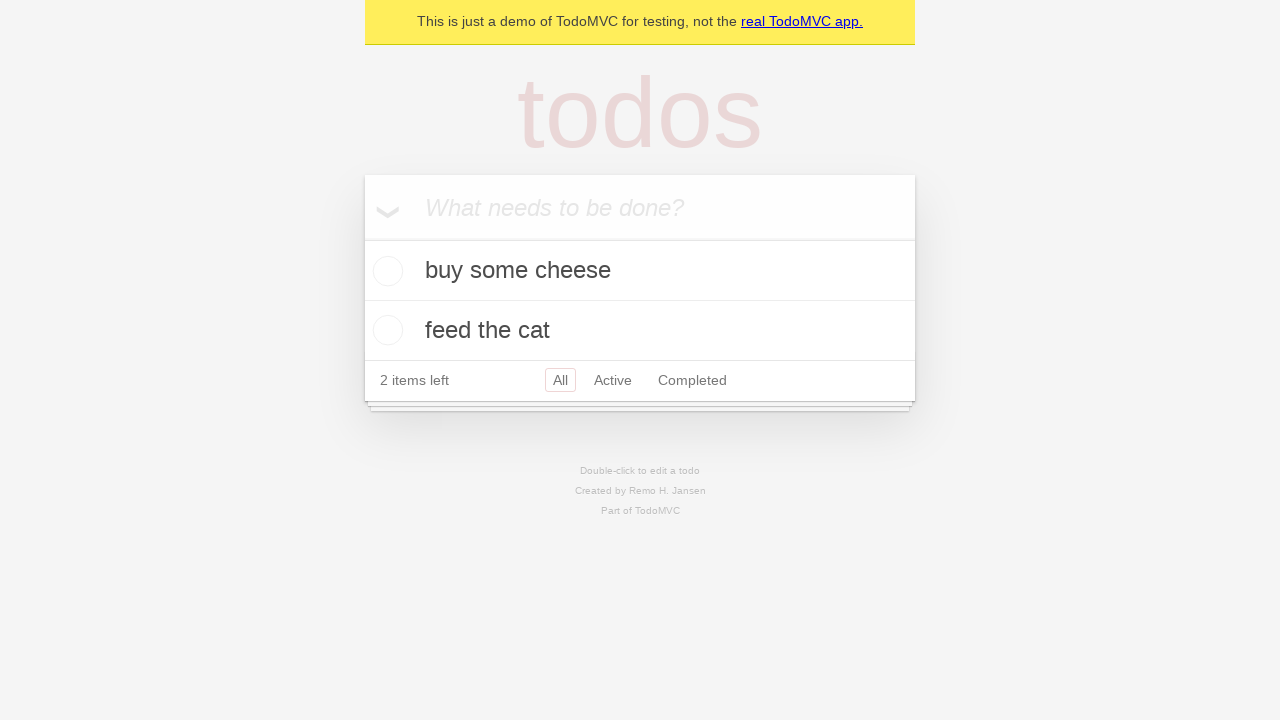

Filled todo input with 'book a doctors appointment' on internal:attr=[placeholder="What needs to be done?"i]
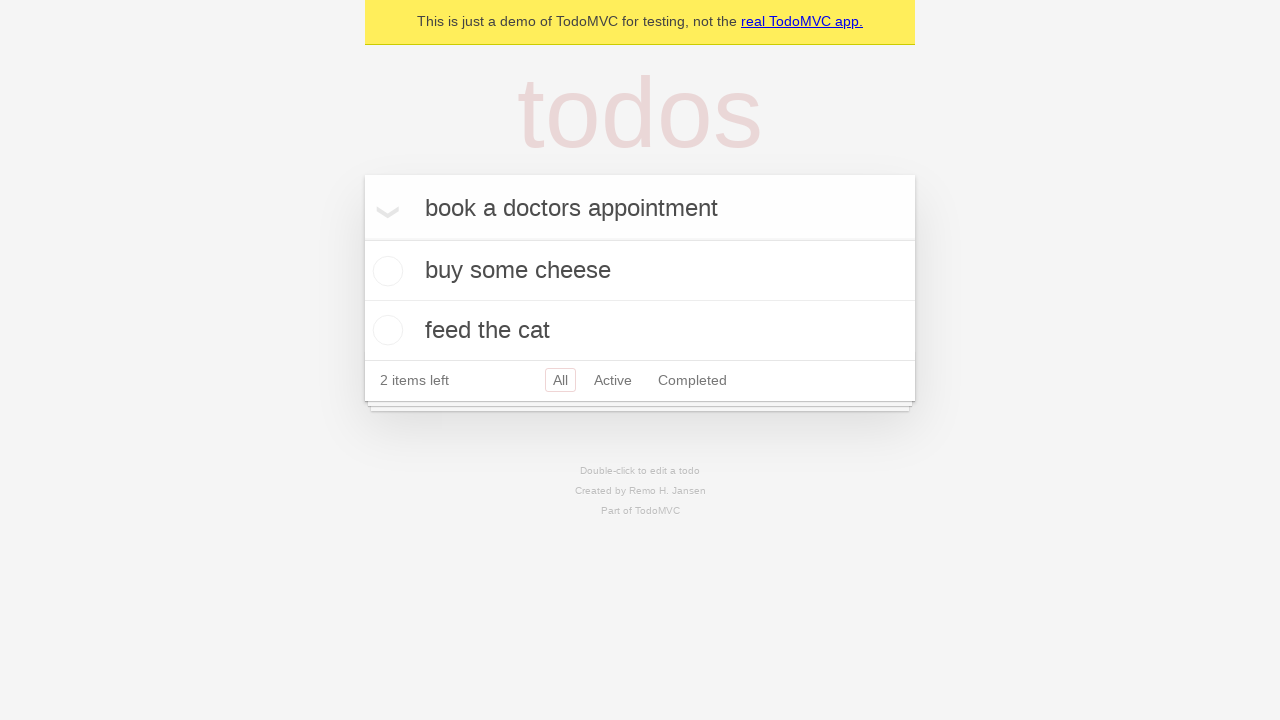

Pressed Enter to create todo 'book a doctors appointment' on internal:attr=[placeholder="What needs to be done?"i]
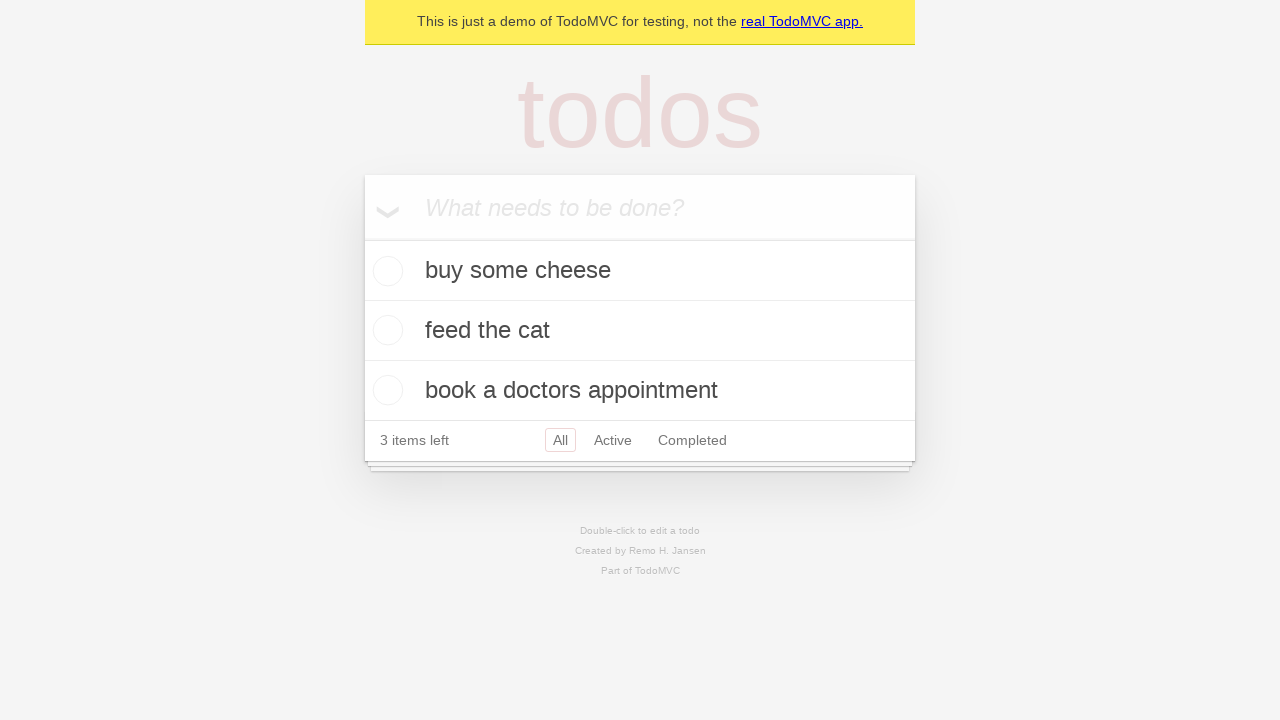

Double-clicked second todo item to enter edit mode at (640, 331) on internal:testid=[data-testid="todo-item"s] >> nth=1
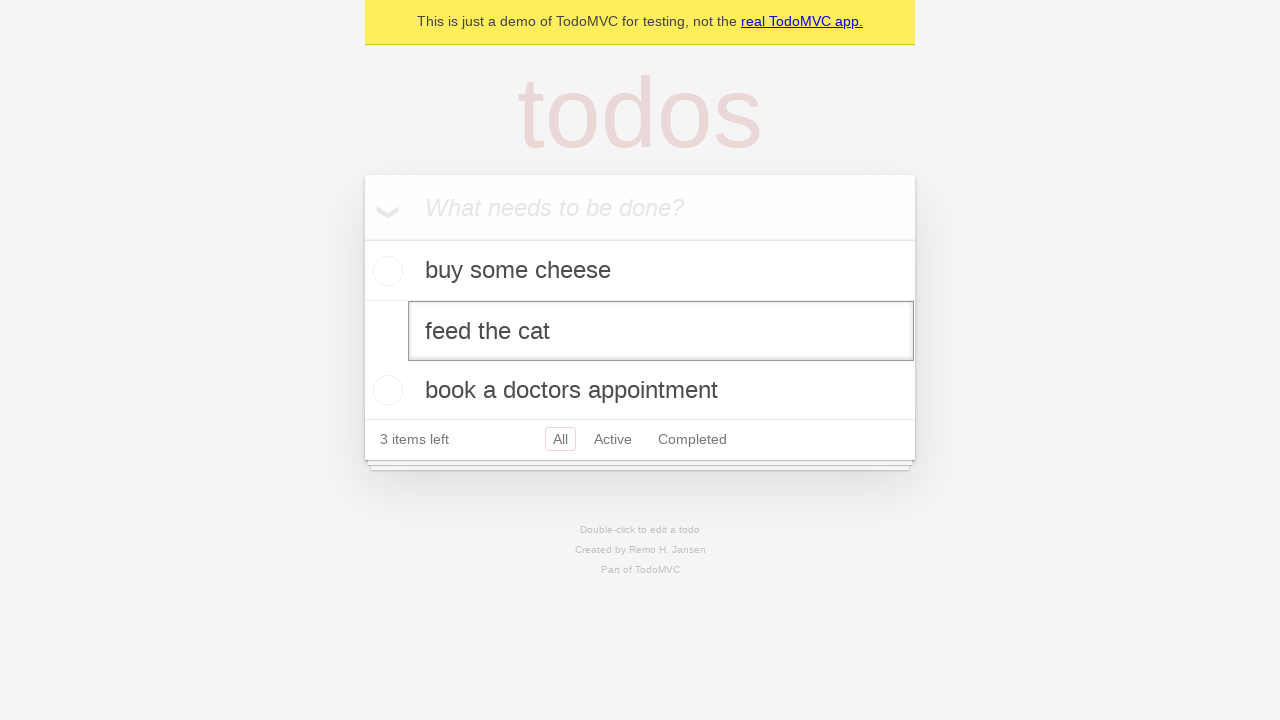

Cleared the edit textbox with empty string on internal:testid=[data-testid="todo-item"s] >> nth=1 >> internal:role=textbox[nam
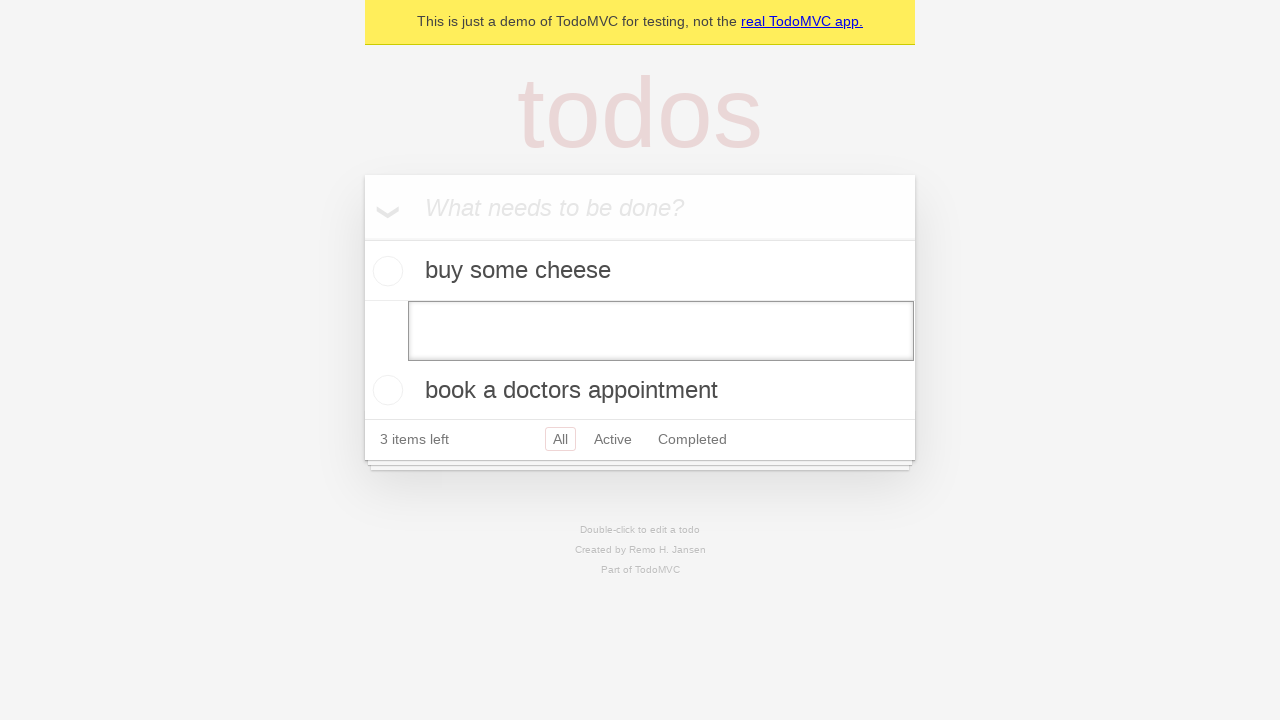

Pressed Enter to confirm empty edit, removing the todo item on internal:testid=[data-testid="todo-item"s] >> nth=1 >> internal:role=textbox[nam
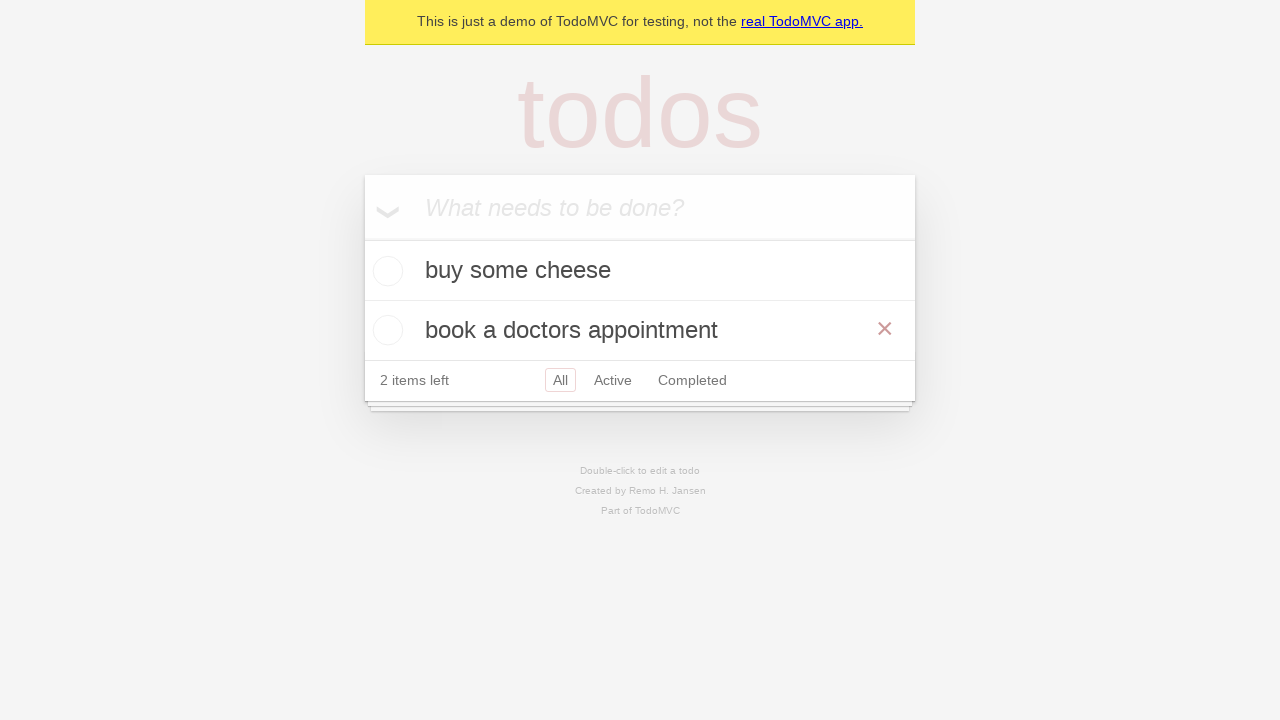

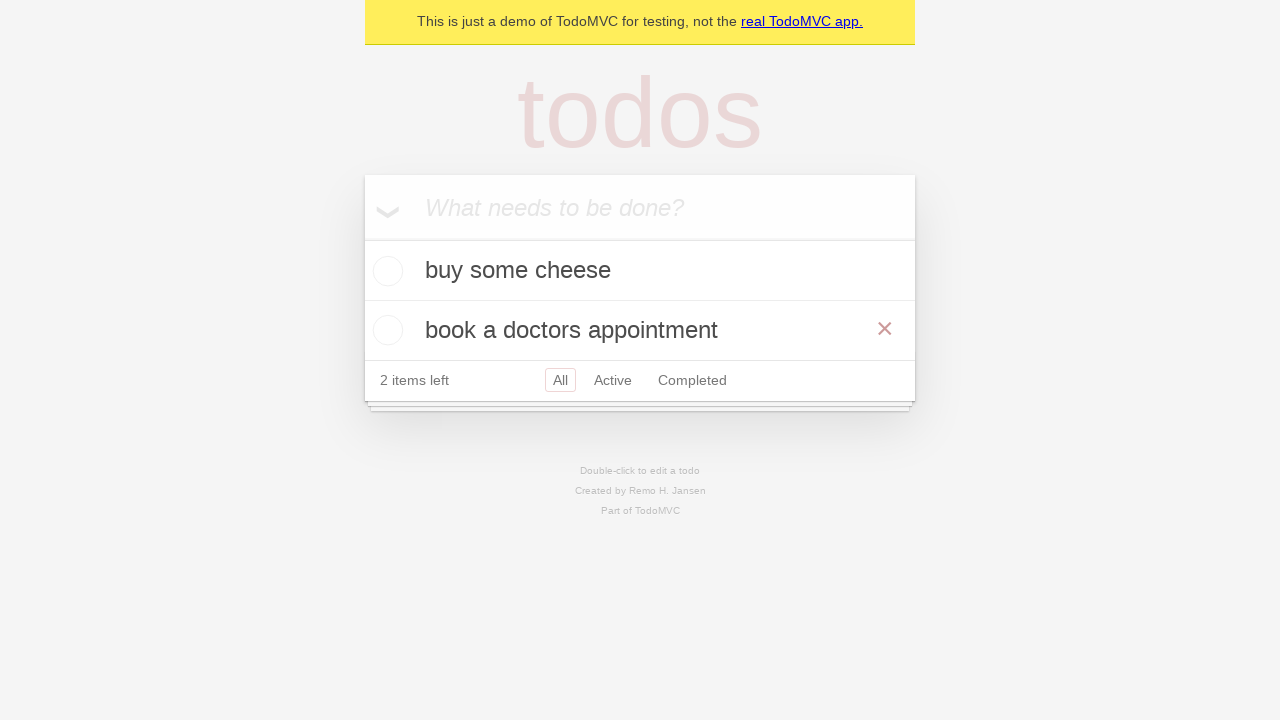